Tests that edits are cancelled when pressing Escape key

Starting URL: https://demo.playwright.dev/todomvc

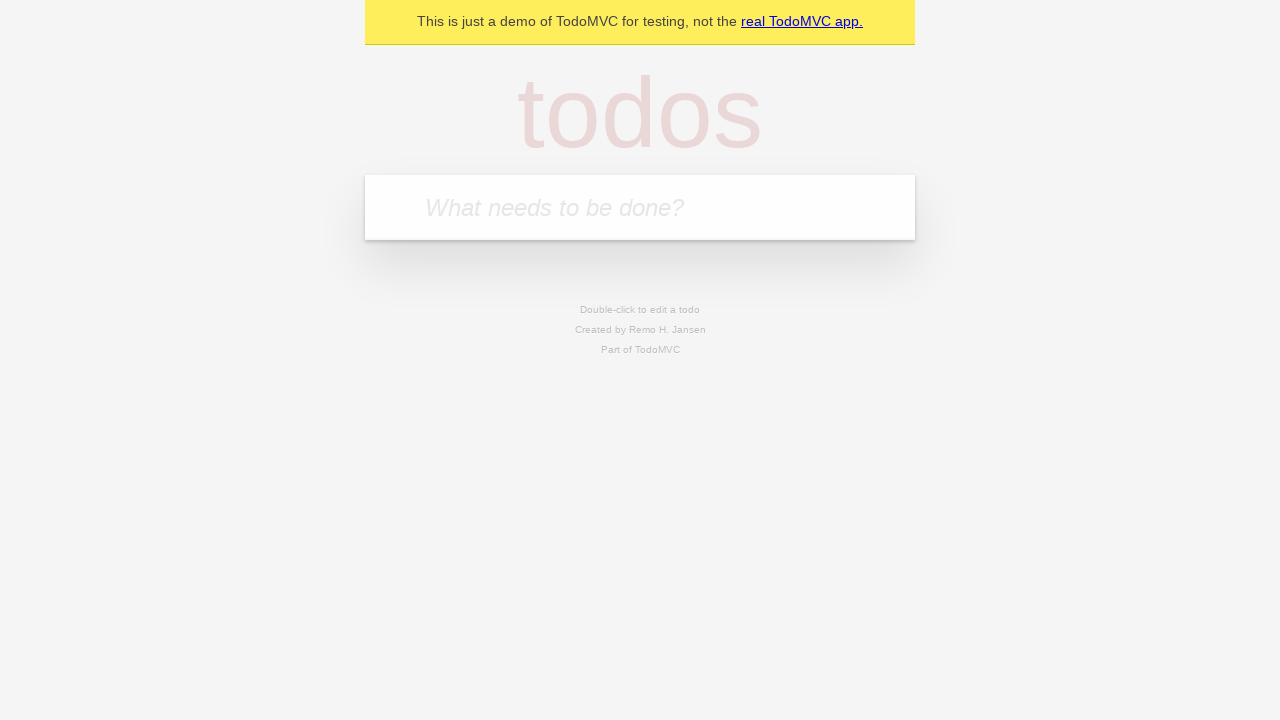

Filled todo input with 'buy some cheese' on internal:attr=[placeholder="What needs to be done?"i]
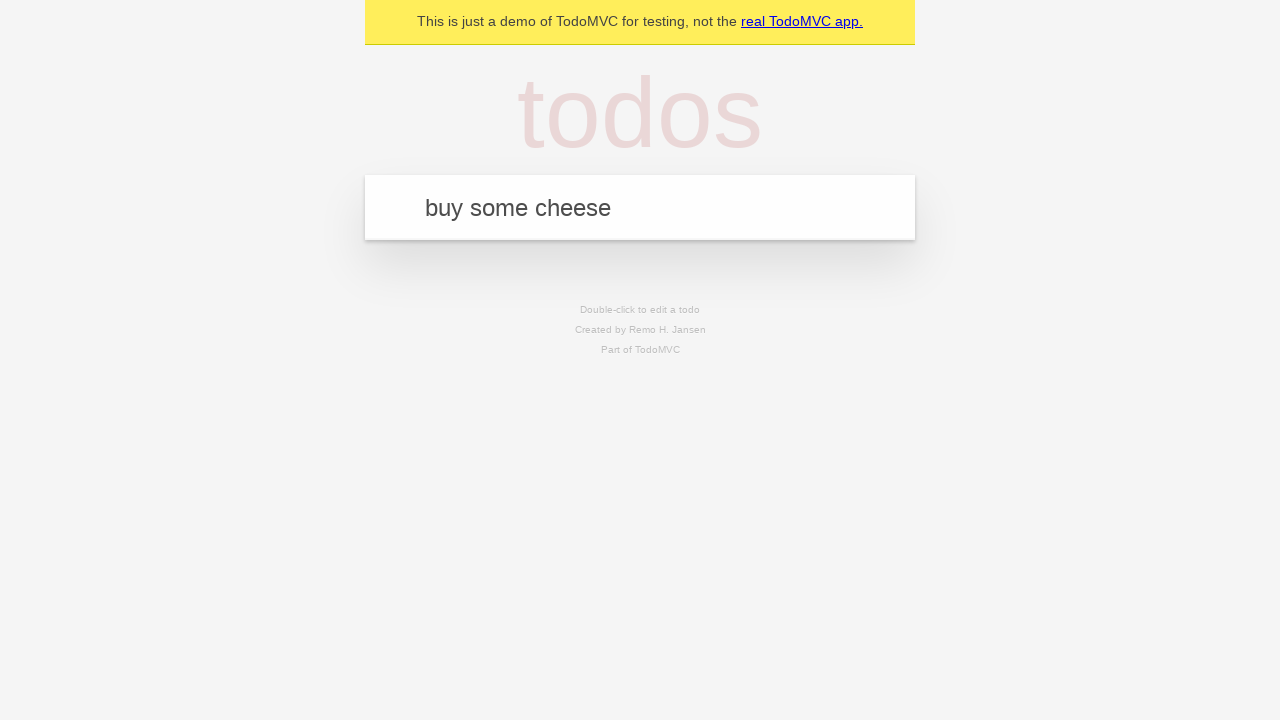

Pressed Enter to create first todo on internal:attr=[placeholder="What needs to be done?"i]
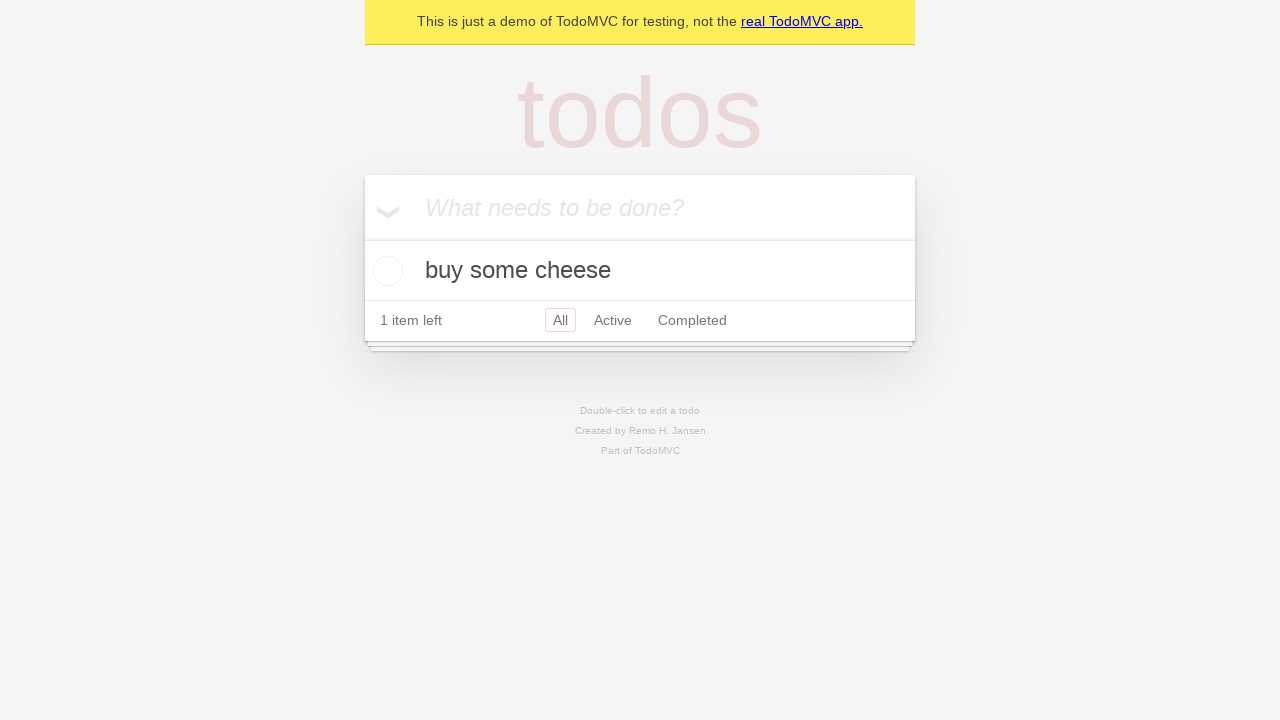

Filled todo input with 'feed the cat' on internal:attr=[placeholder="What needs to be done?"i]
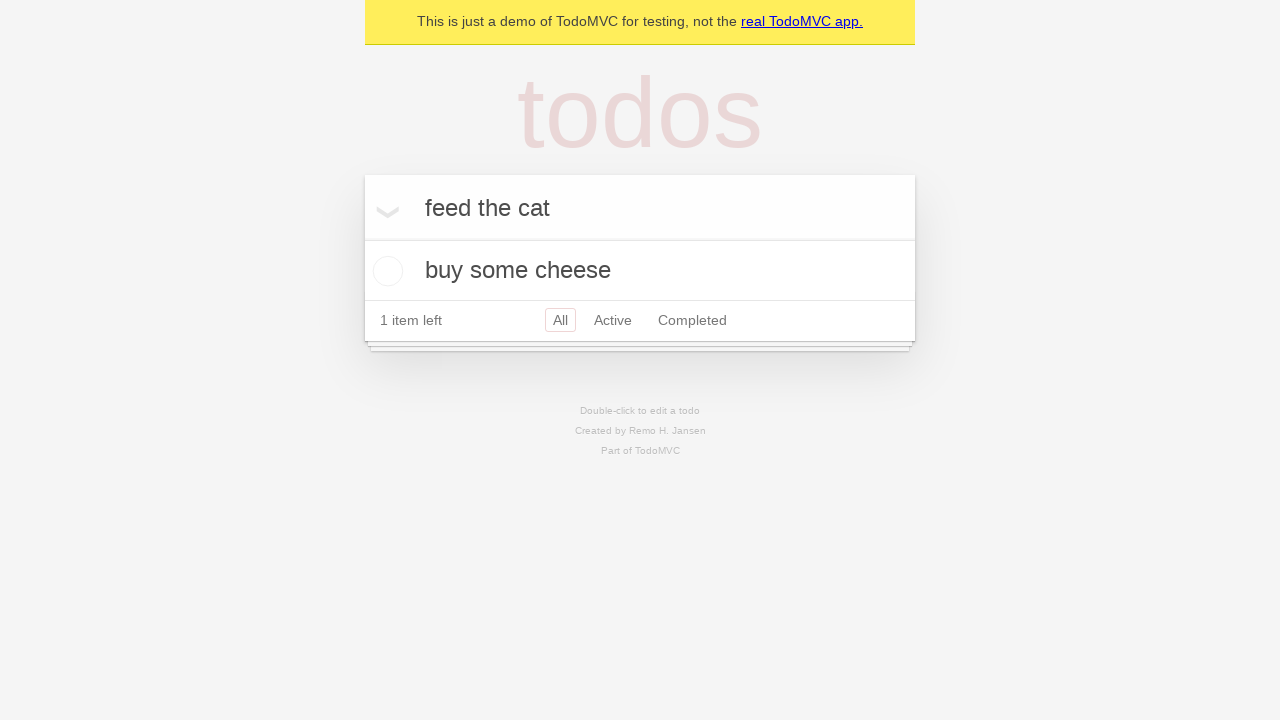

Pressed Enter to create second todo on internal:attr=[placeholder="What needs to be done?"i]
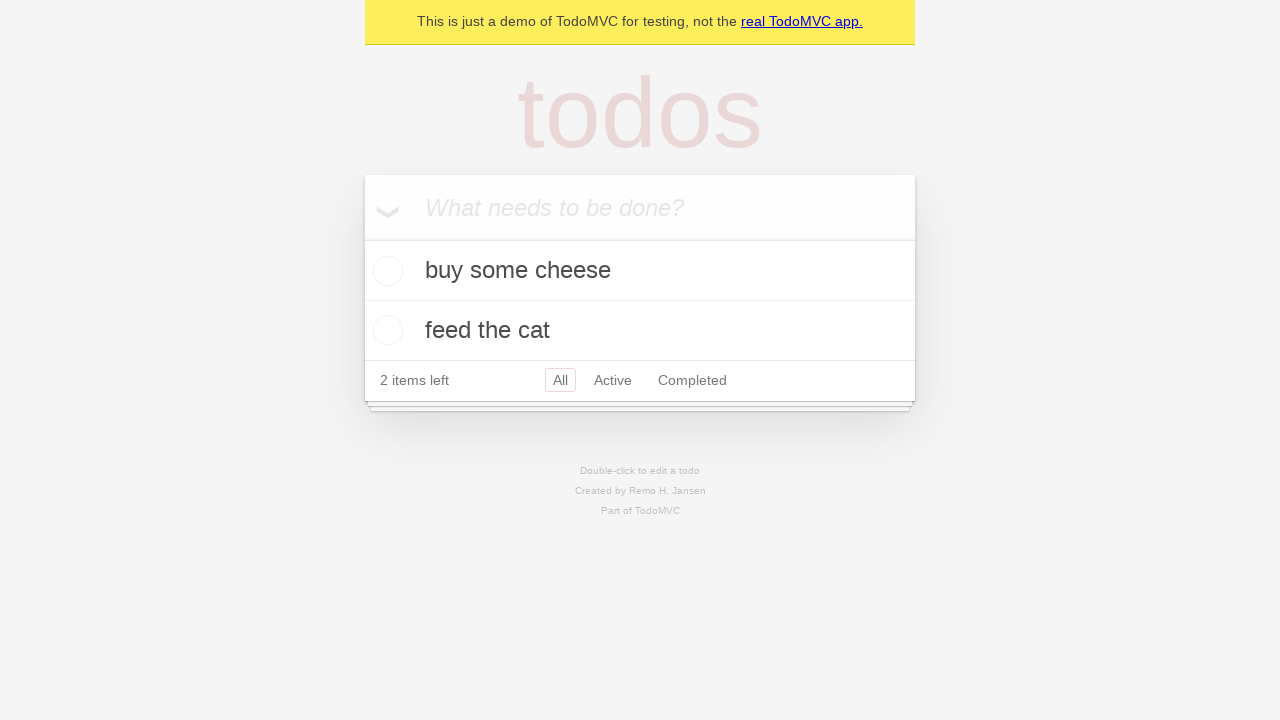

Filled todo input with 'book a doctors appointment' on internal:attr=[placeholder="What needs to be done?"i]
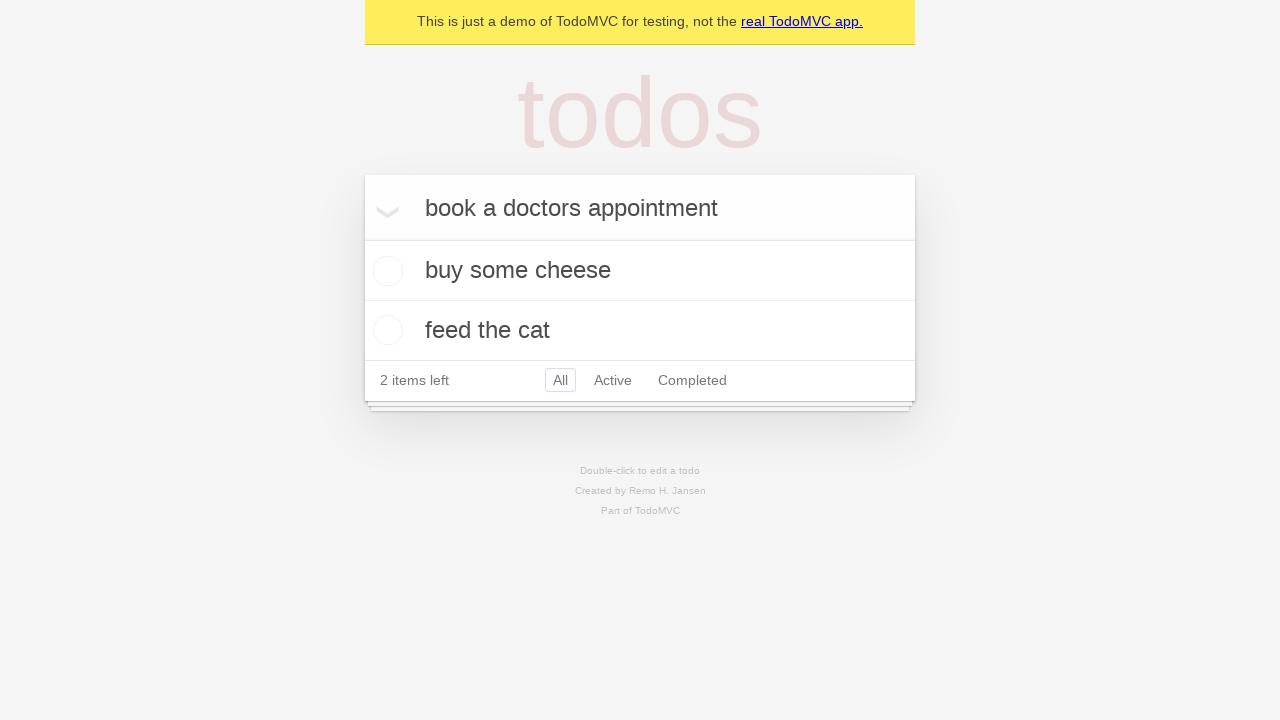

Pressed Enter to create third todo on internal:attr=[placeholder="What needs to be done?"i]
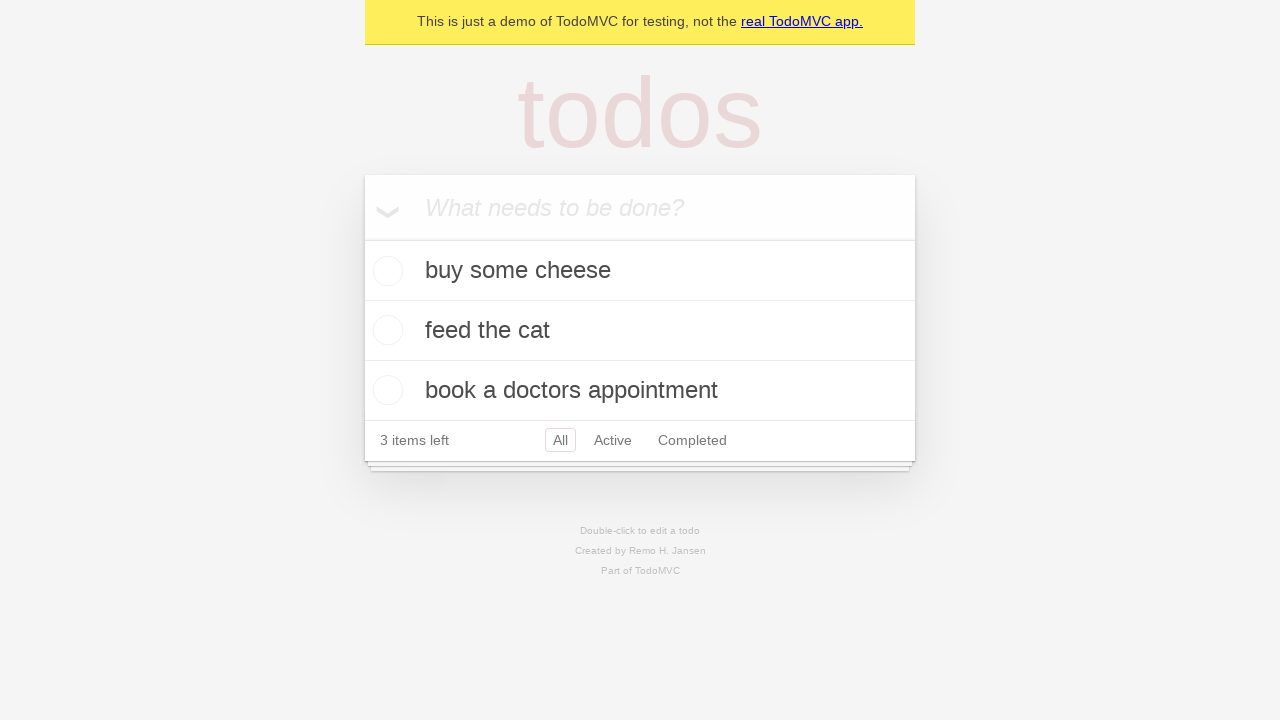

Double-clicked second todo item to enter edit mode at (640, 331) on internal:testid=[data-testid="todo-item"s] >> nth=1
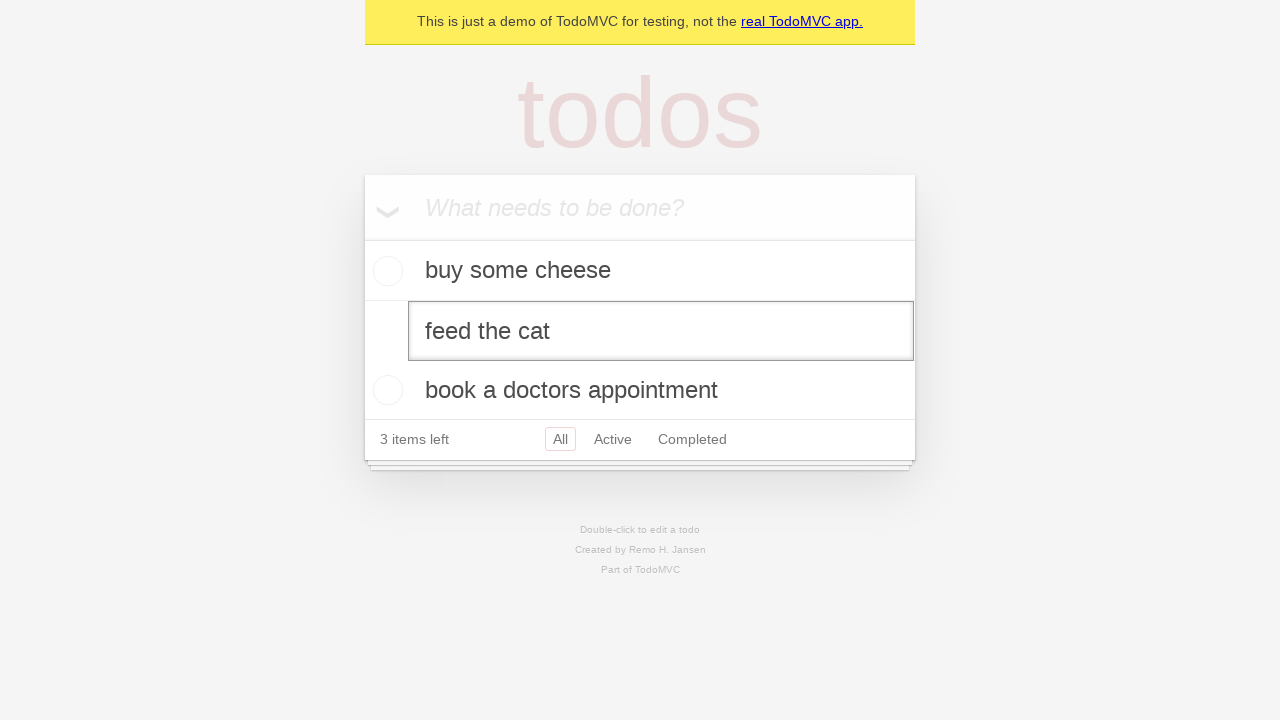

Filled edit textbox with 'buy some sausages' on internal:testid=[data-testid="todo-item"s] >> nth=1 >> internal:role=textbox[nam
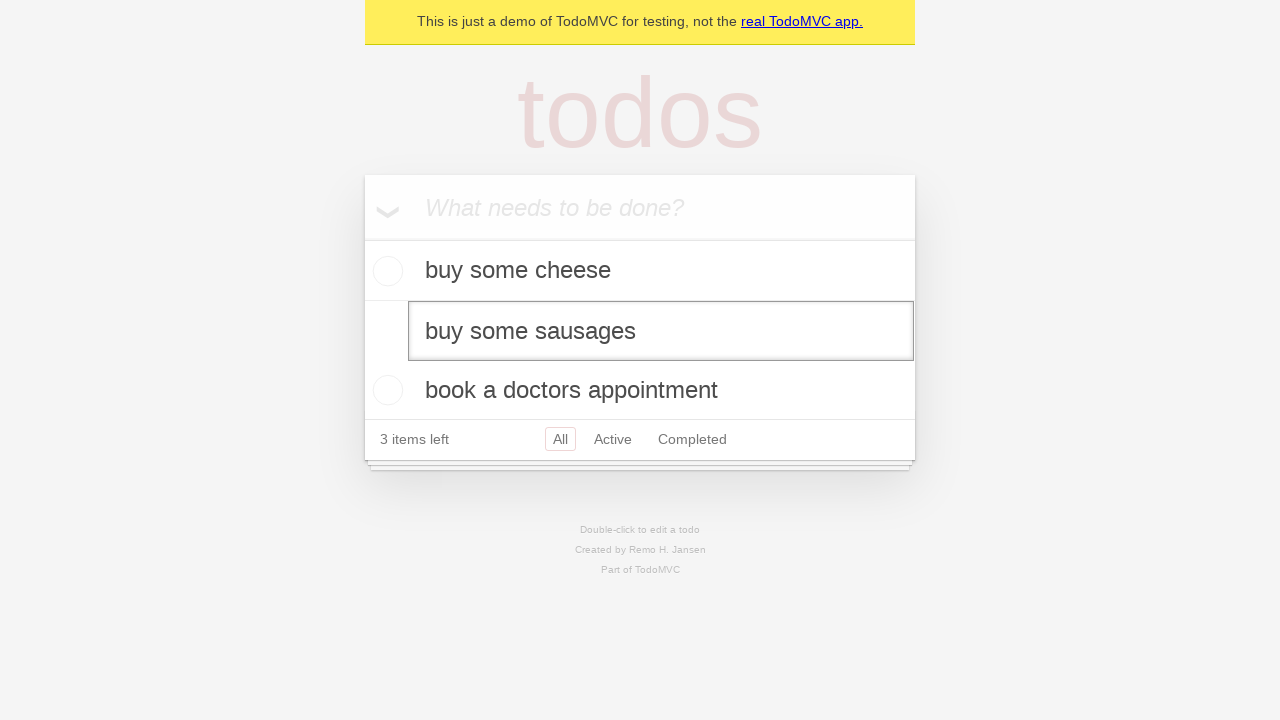

Pressed Escape to cancel edit without saving changes on internal:testid=[data-testid="todo-item"s] >> nth=1 >> internal:role=textbox[nam
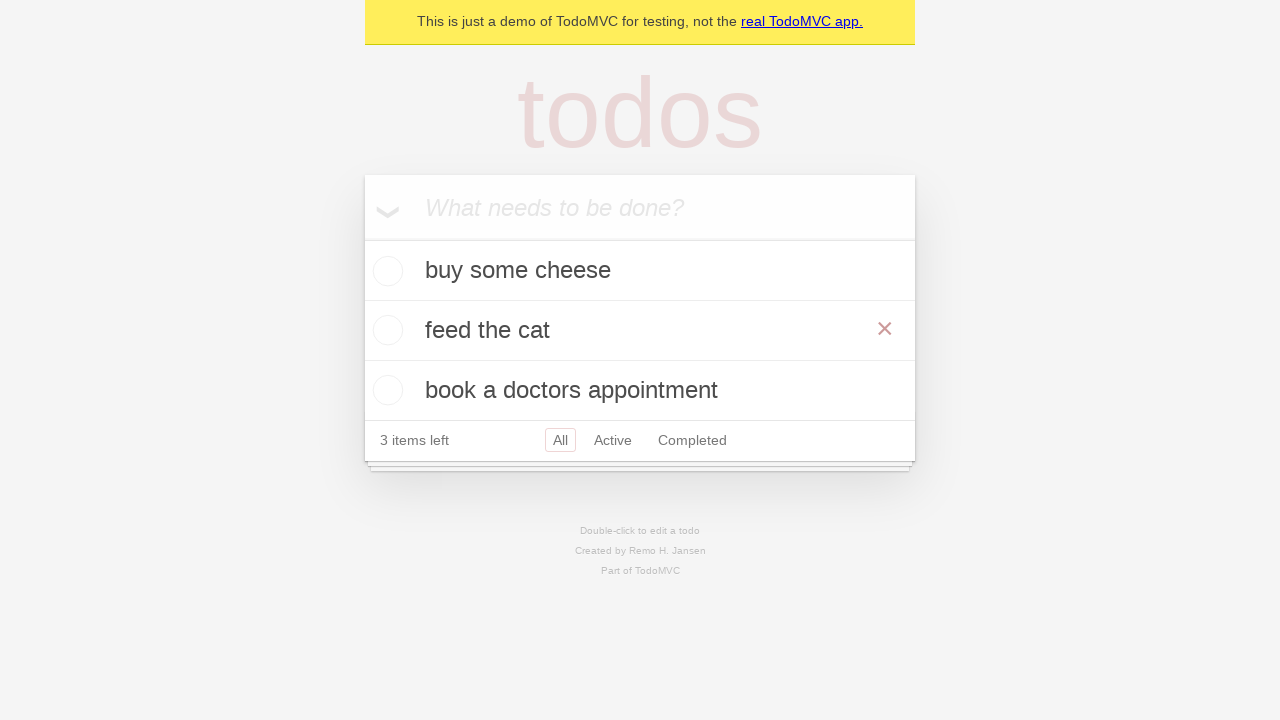

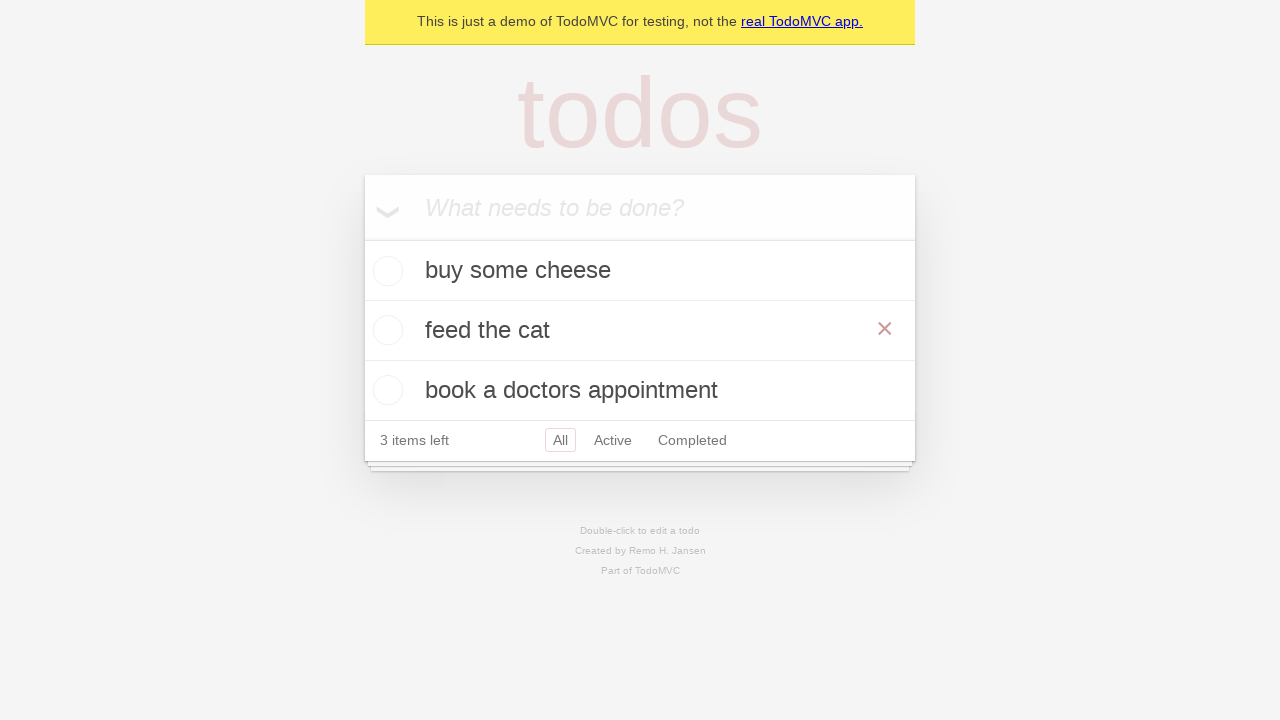